Navigates to the Police Lifestyle website

Starting URL: https://policelifestyle.com/

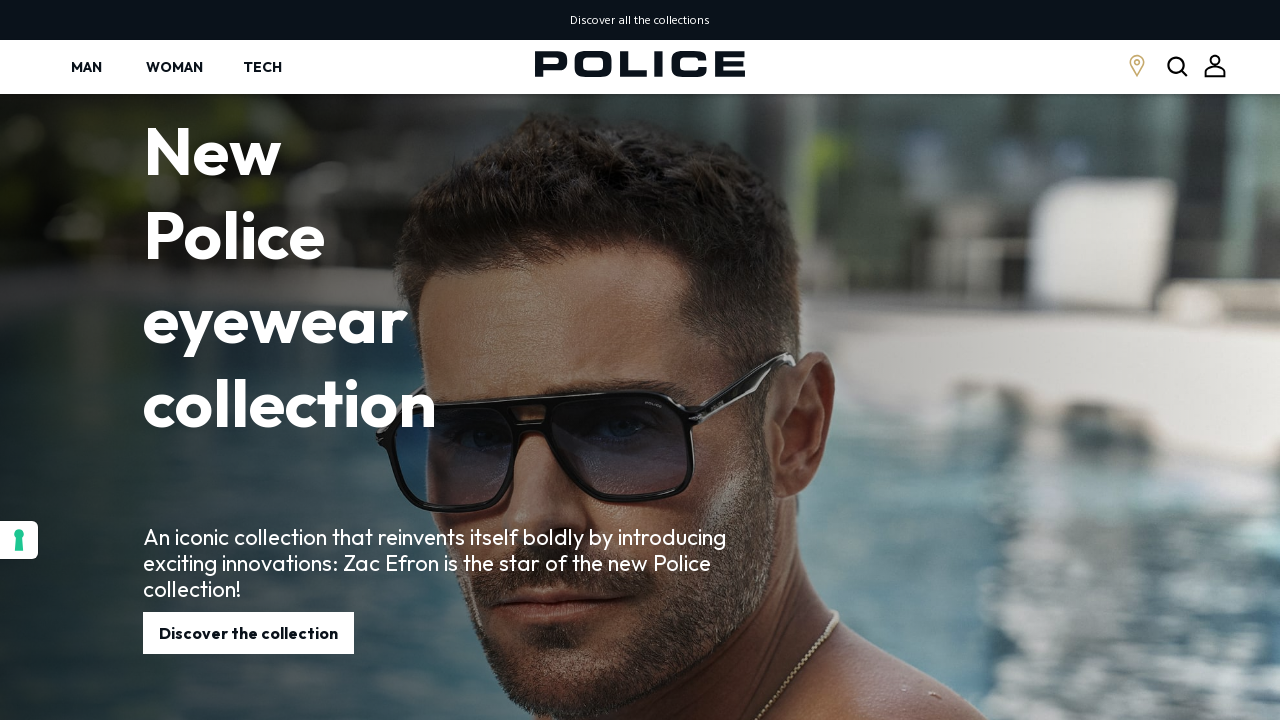

Navigated to Police Lifestyle website
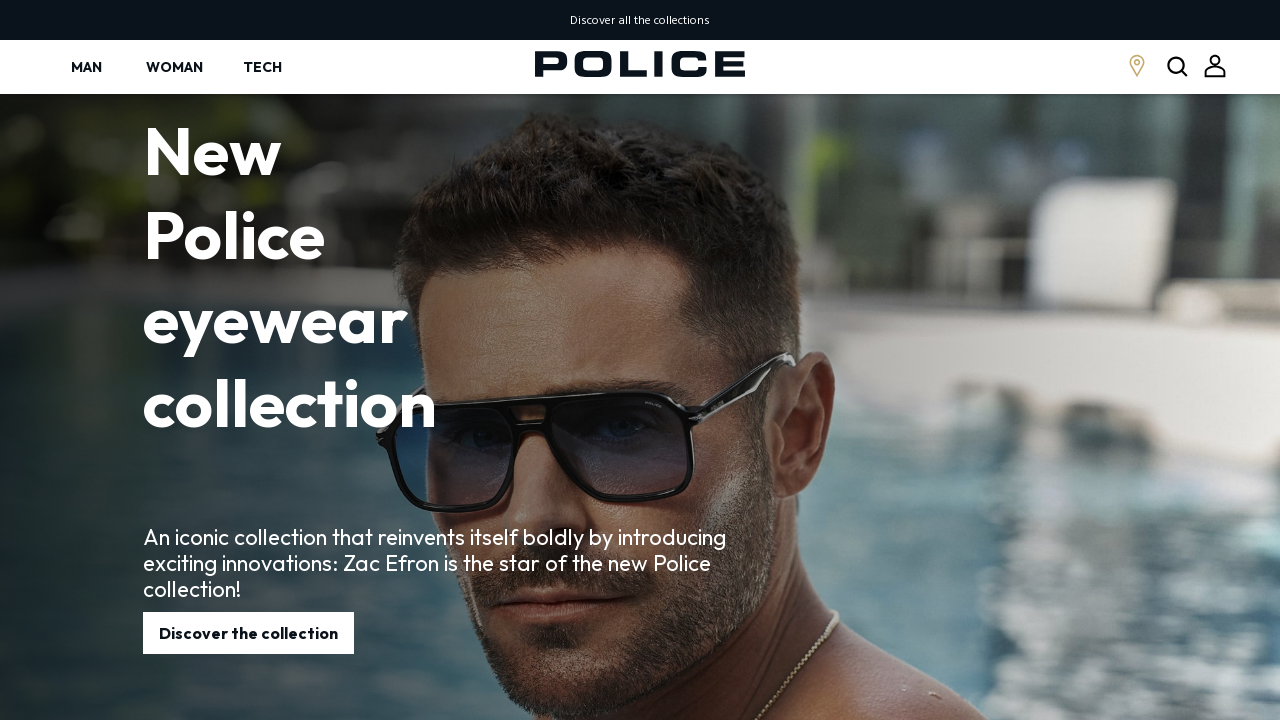

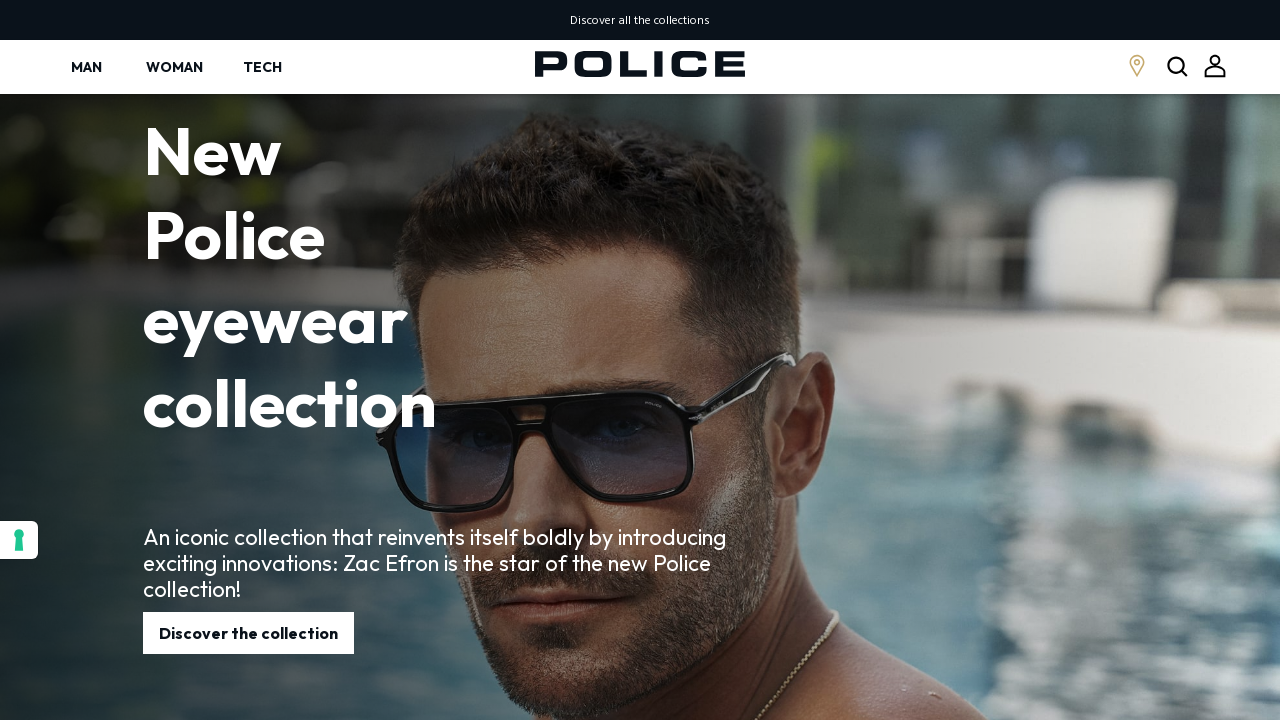